Tests JavaScript dialog handling by interacting with alert, confirm, and prompt dialogs - accepting an alert, dismissing a confirm dialog, and entering text into a prompt dialog.

Starting URL: https://testautomationpractice.blogspot.com/

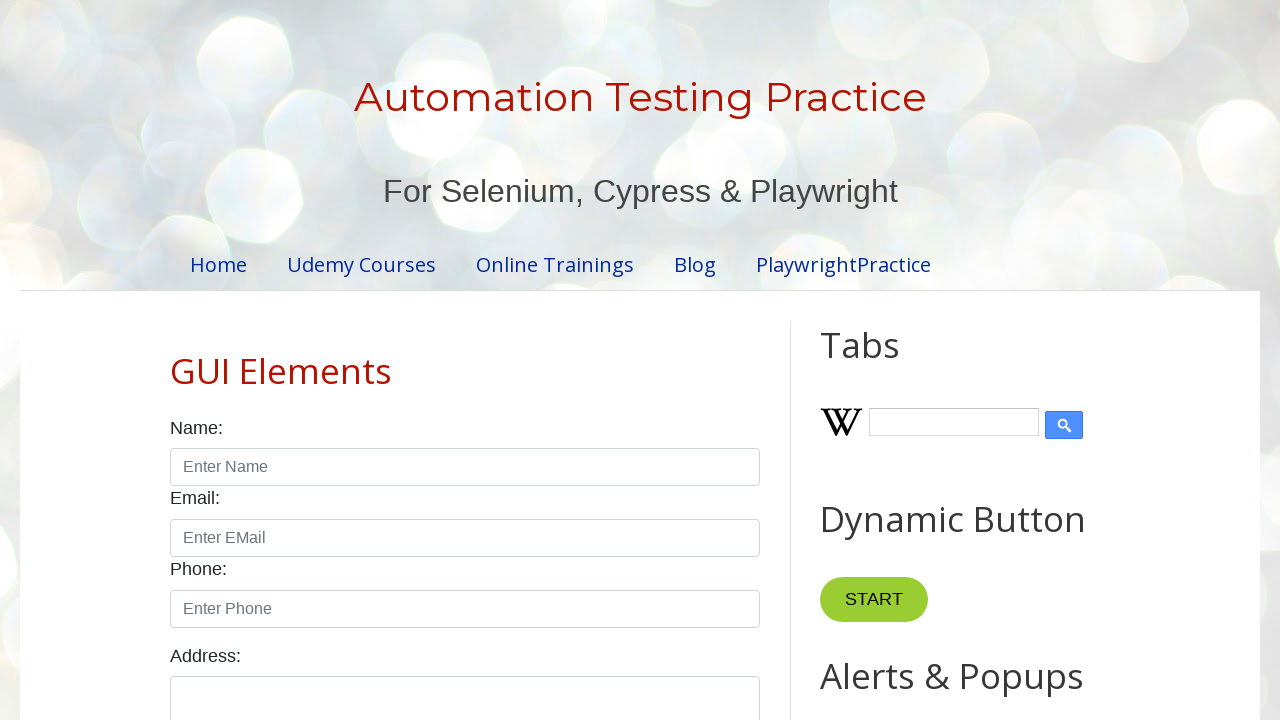

Set up handler to accept alert dialog
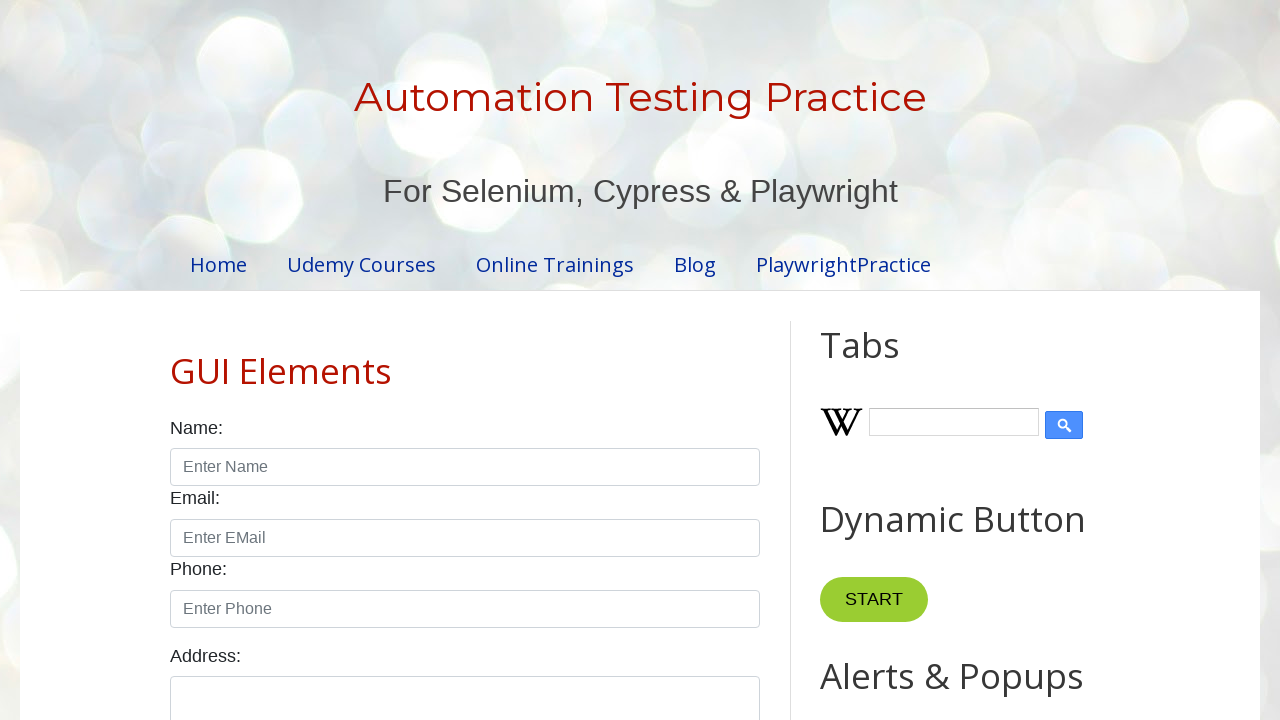

Clicked alert button and accepted alert dialog at (888, 361) on #alertBtn
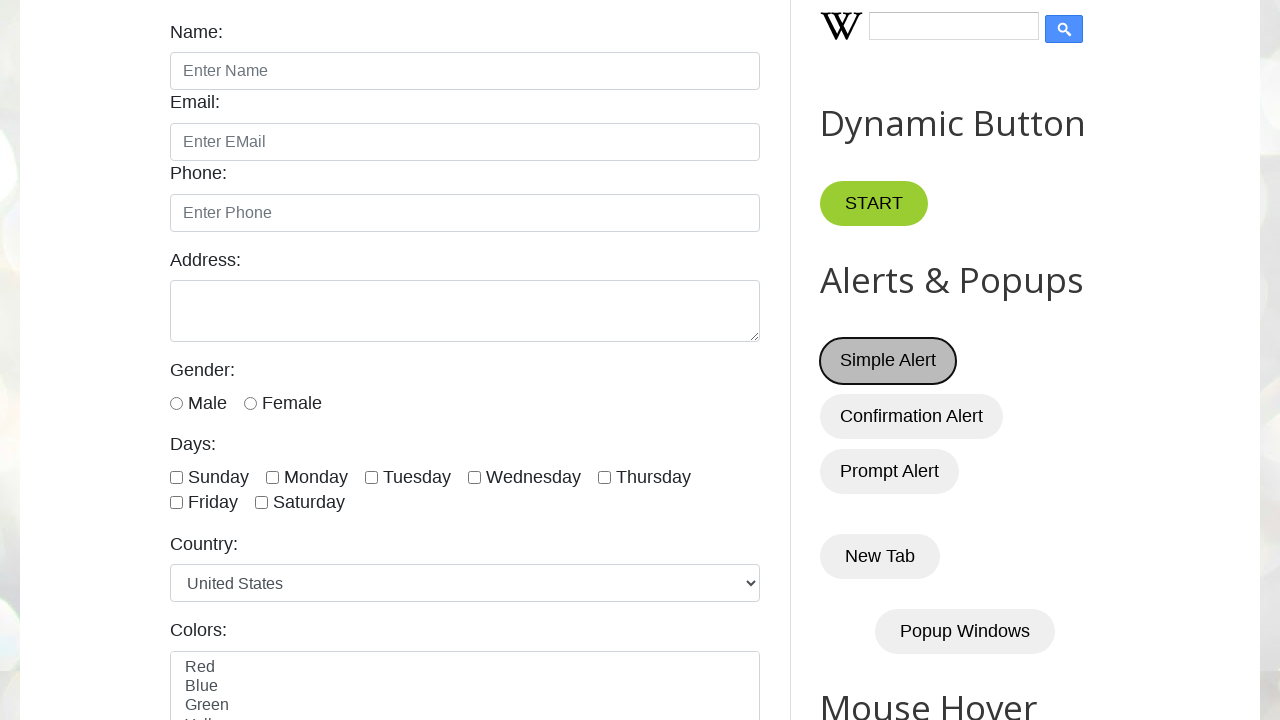

Set up handler to dismiss confirm dialog
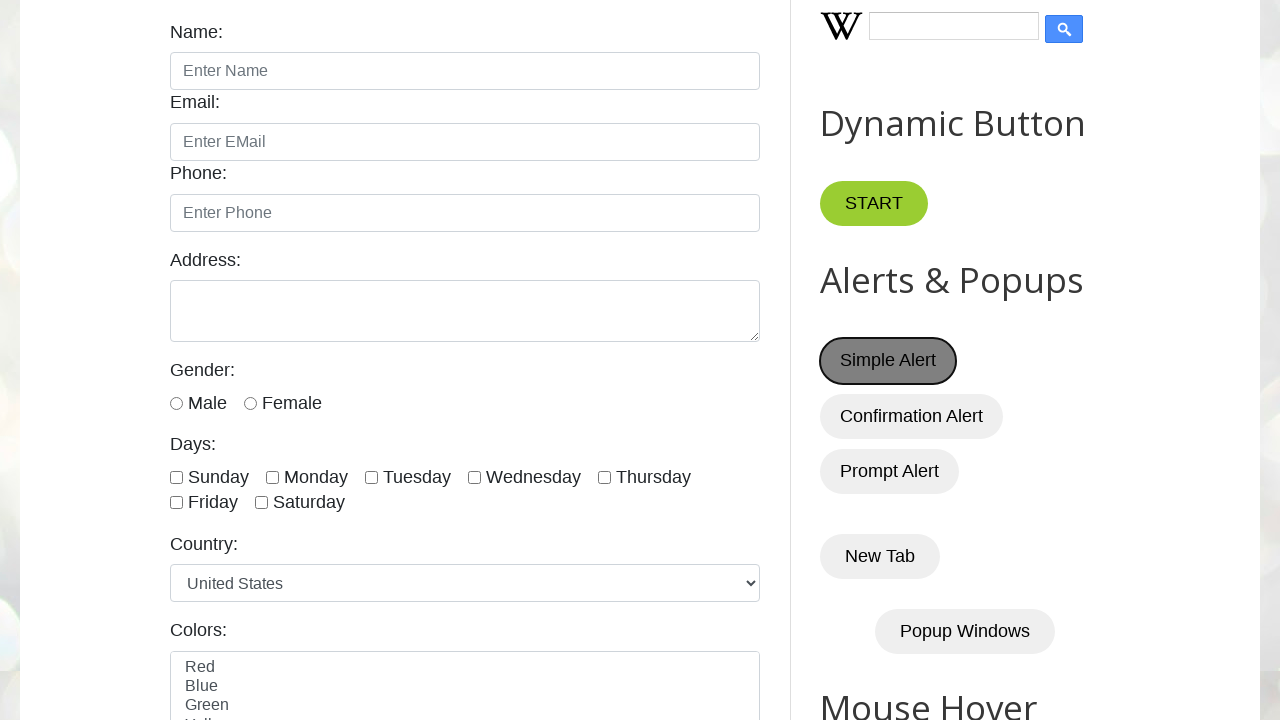

Clicked confirm button and dismissed confirm dialog at (912, 416) on #confirmBtn
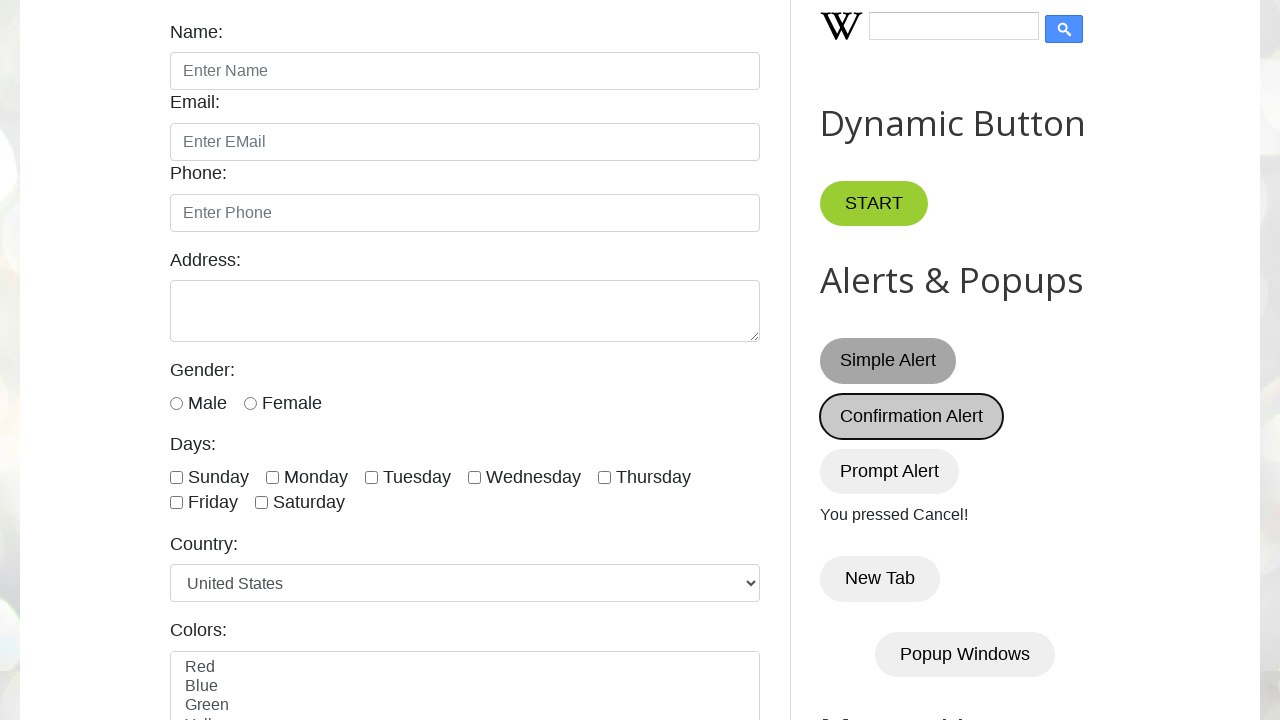

Set up handler to accept prompt dialog with text 'John Smith'
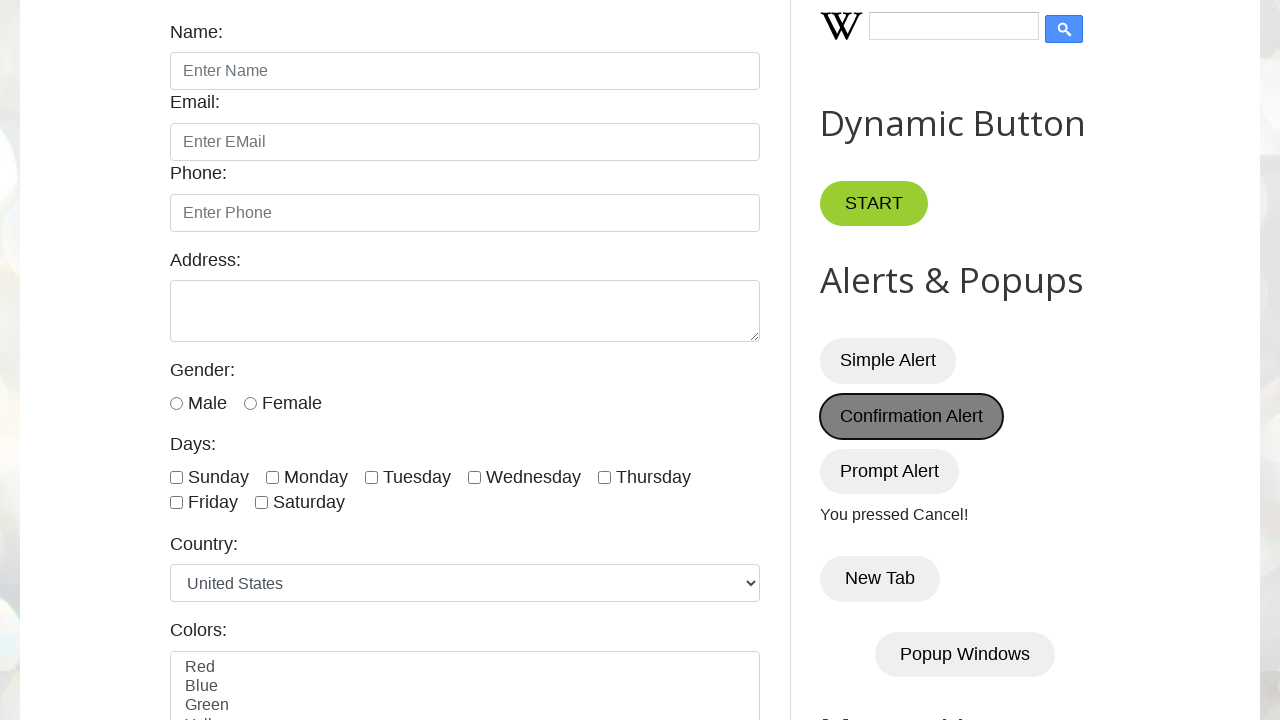

Clicked prompt button and entered 'John Smith' into prompt dialog at (890, 471) on #promptBtn
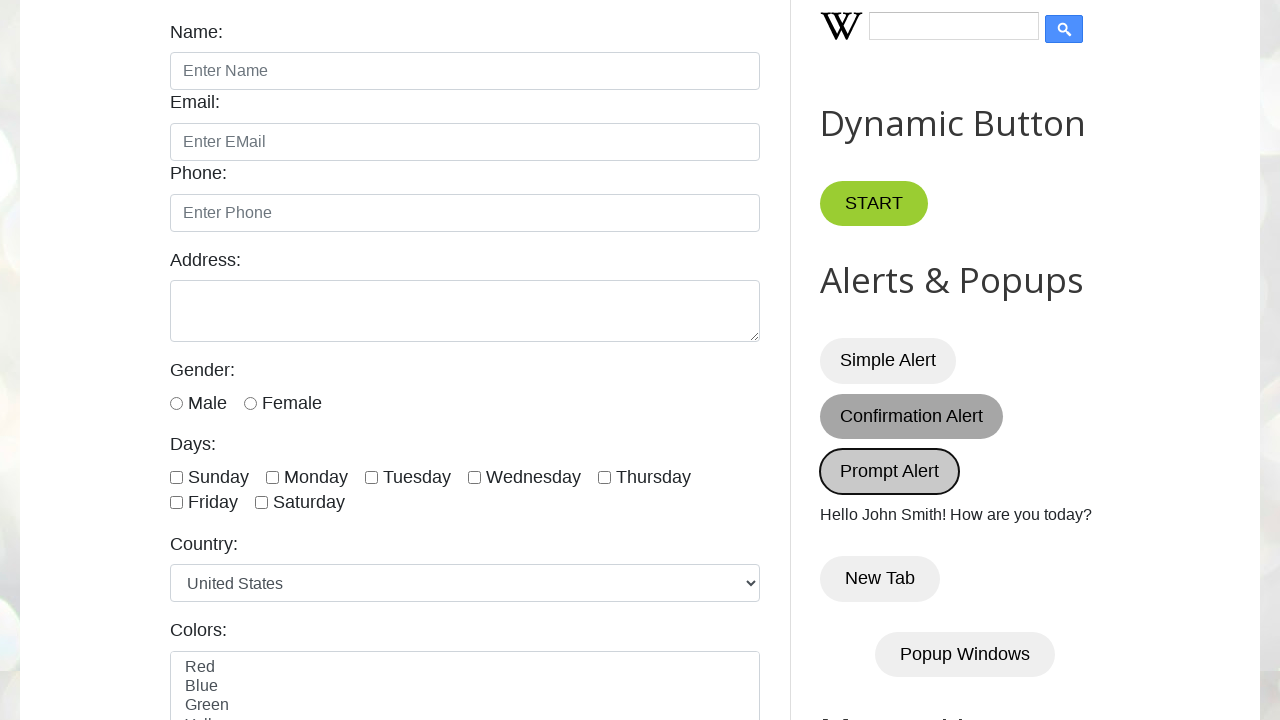

Result message appeared on page
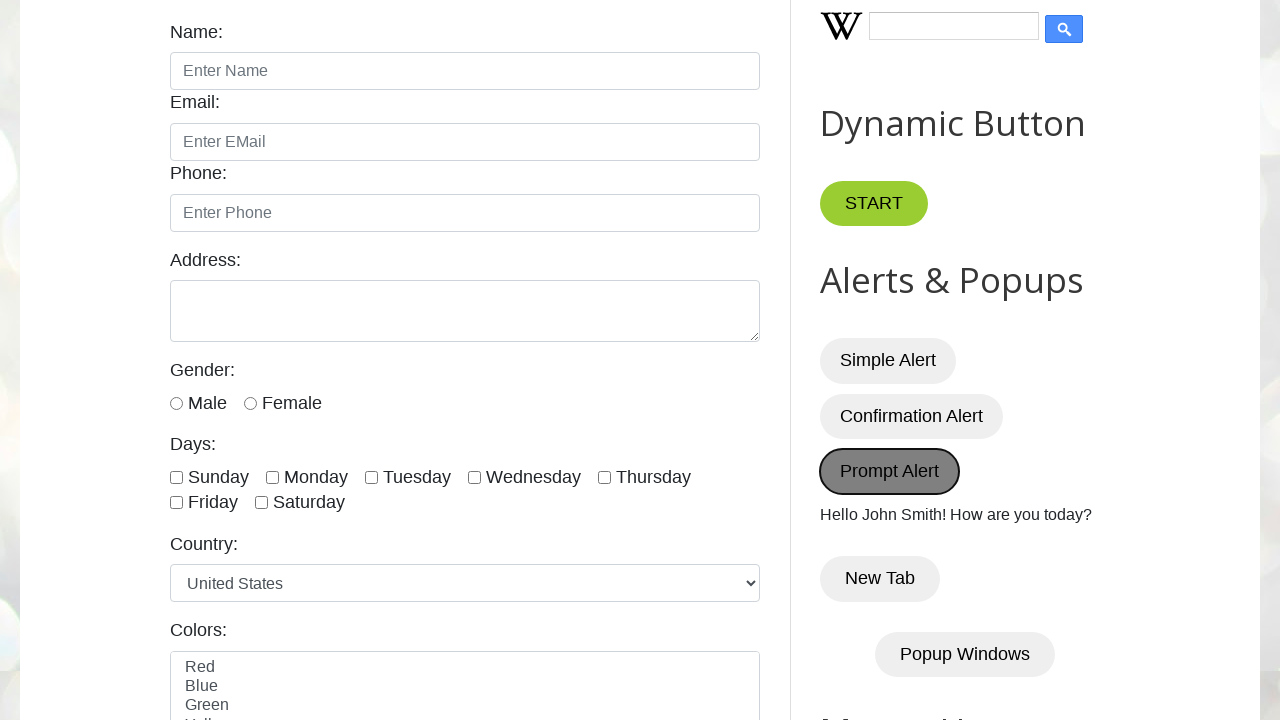

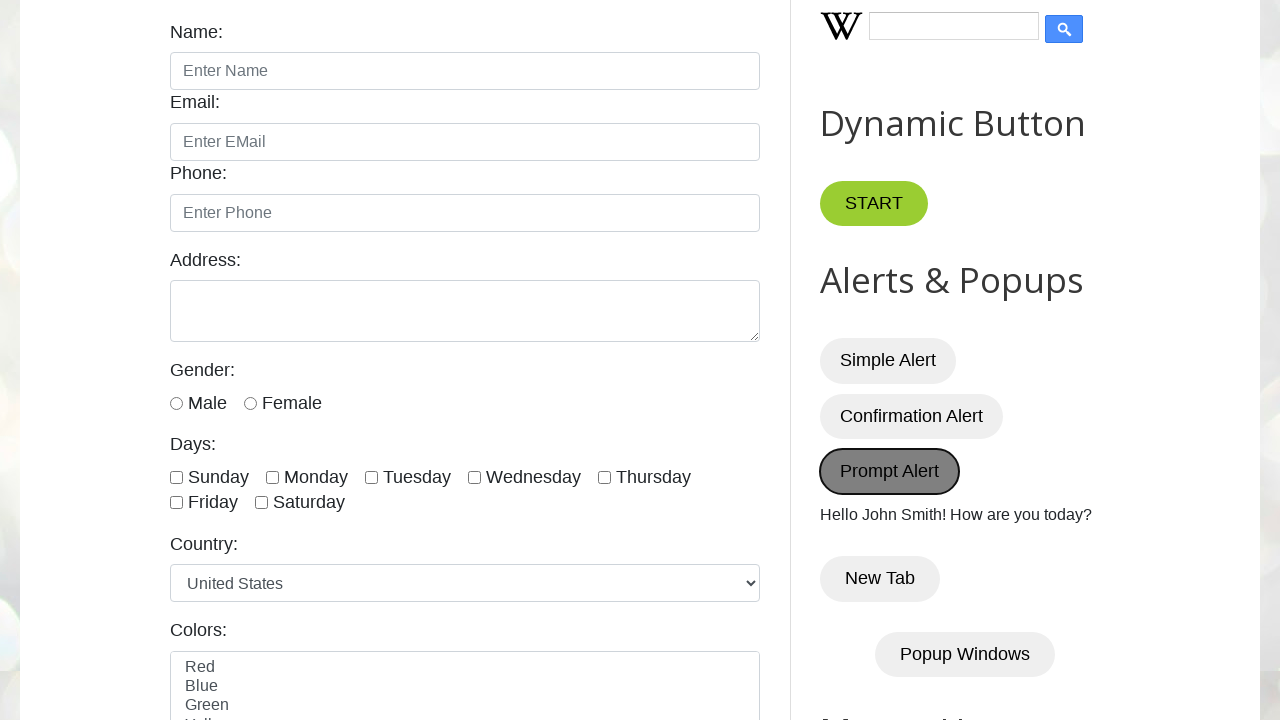